Tests the resizable widget on jQuery UI demo page by using mouse interactions to drag the resize handle and expand the element.

Starting URL: https://jqueryui.com/resizable/

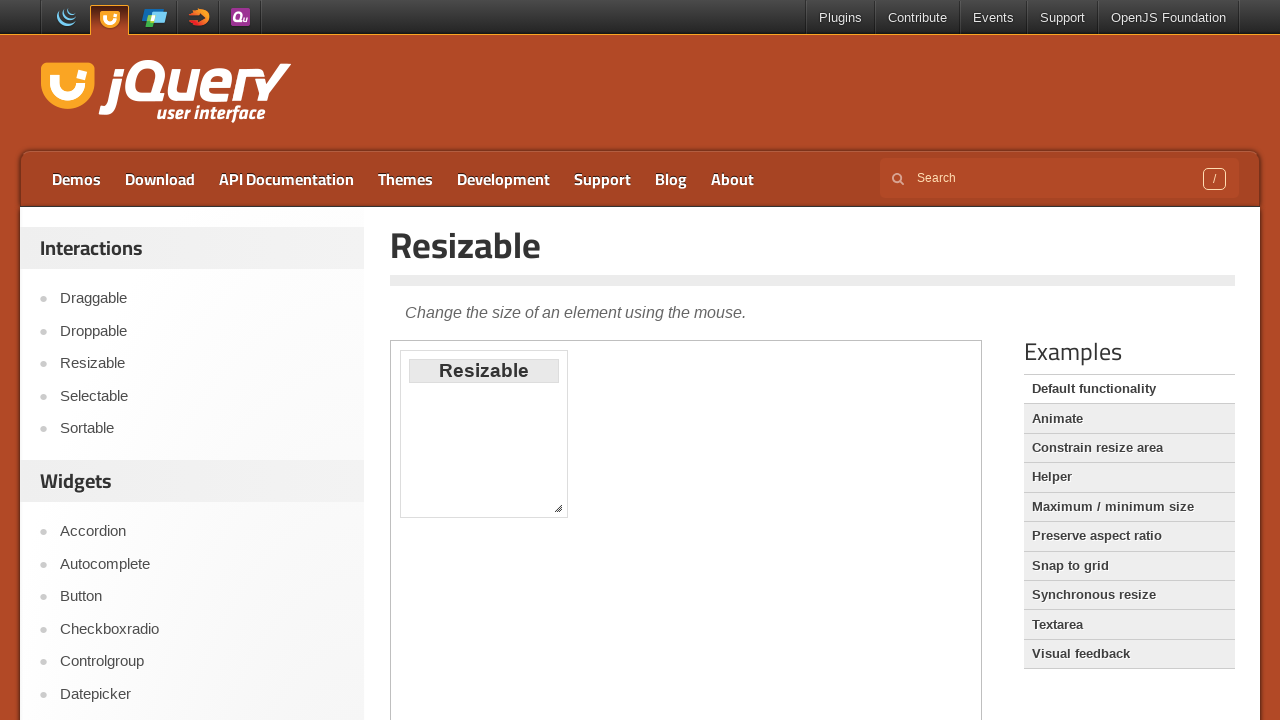

Navigated to jQuery UI resizable demo page
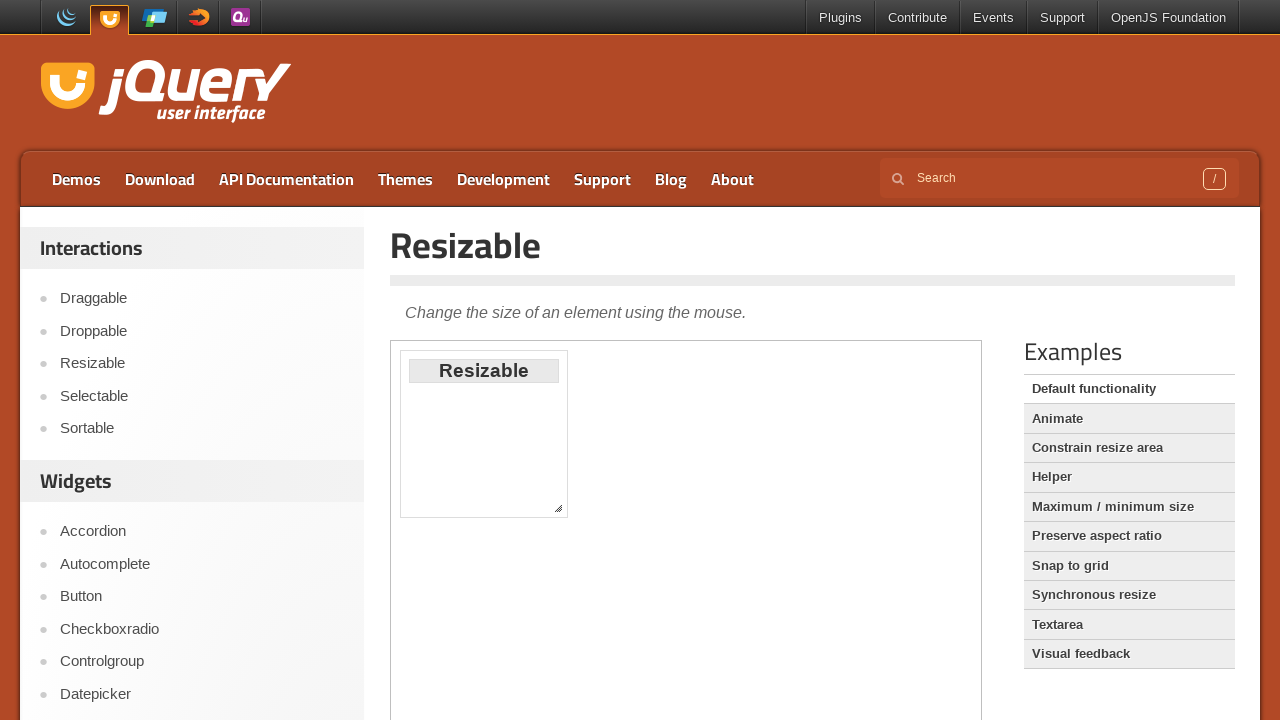

Located demo iframe
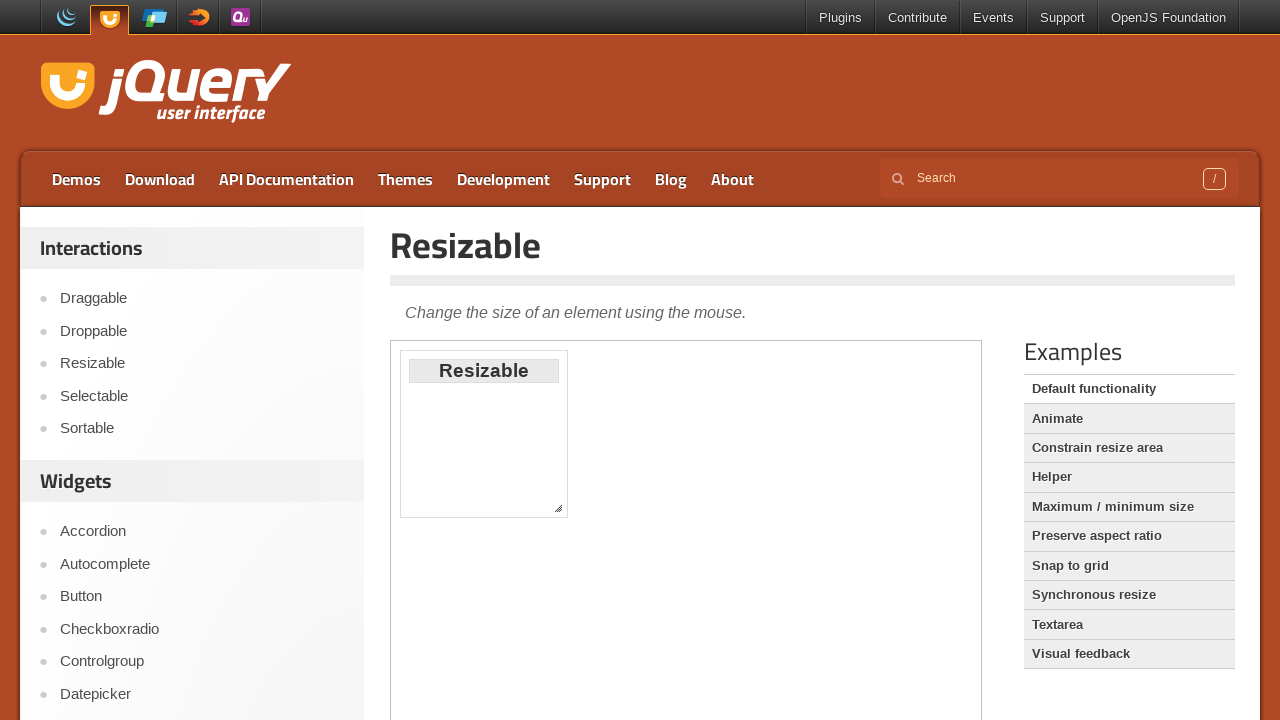

Located southeast resize handle
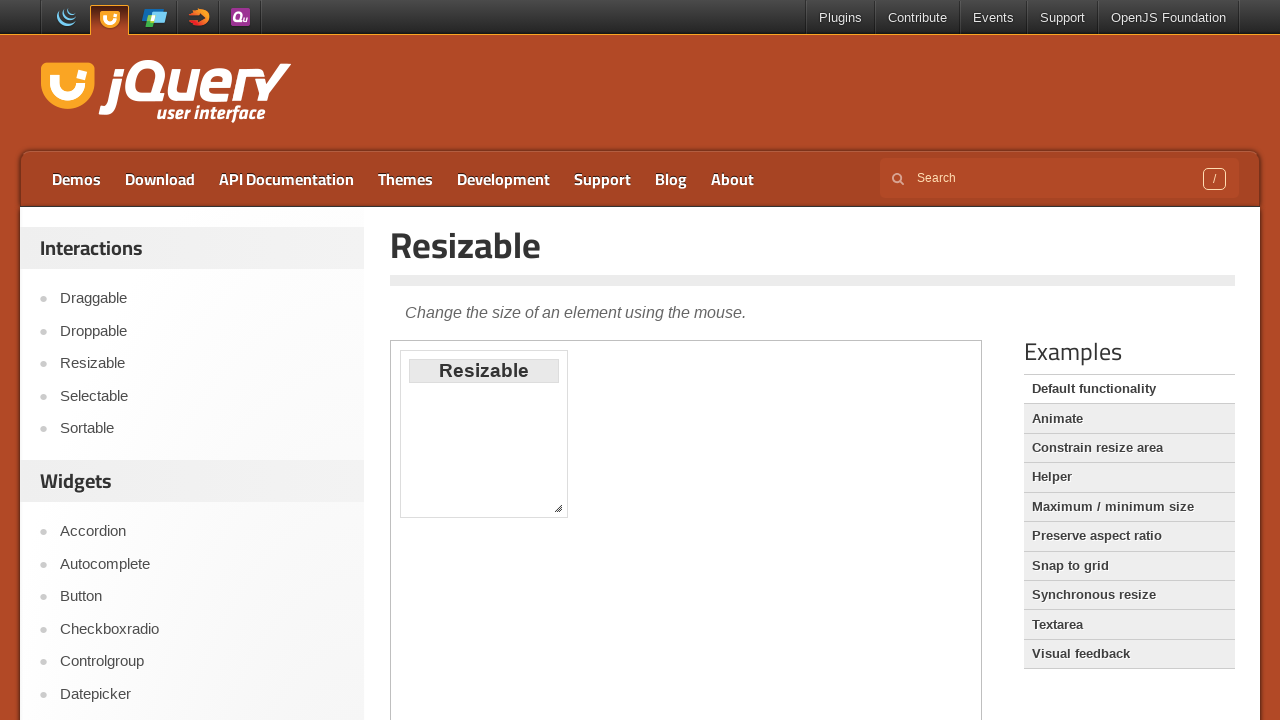

Retrieved resize handle bounding box
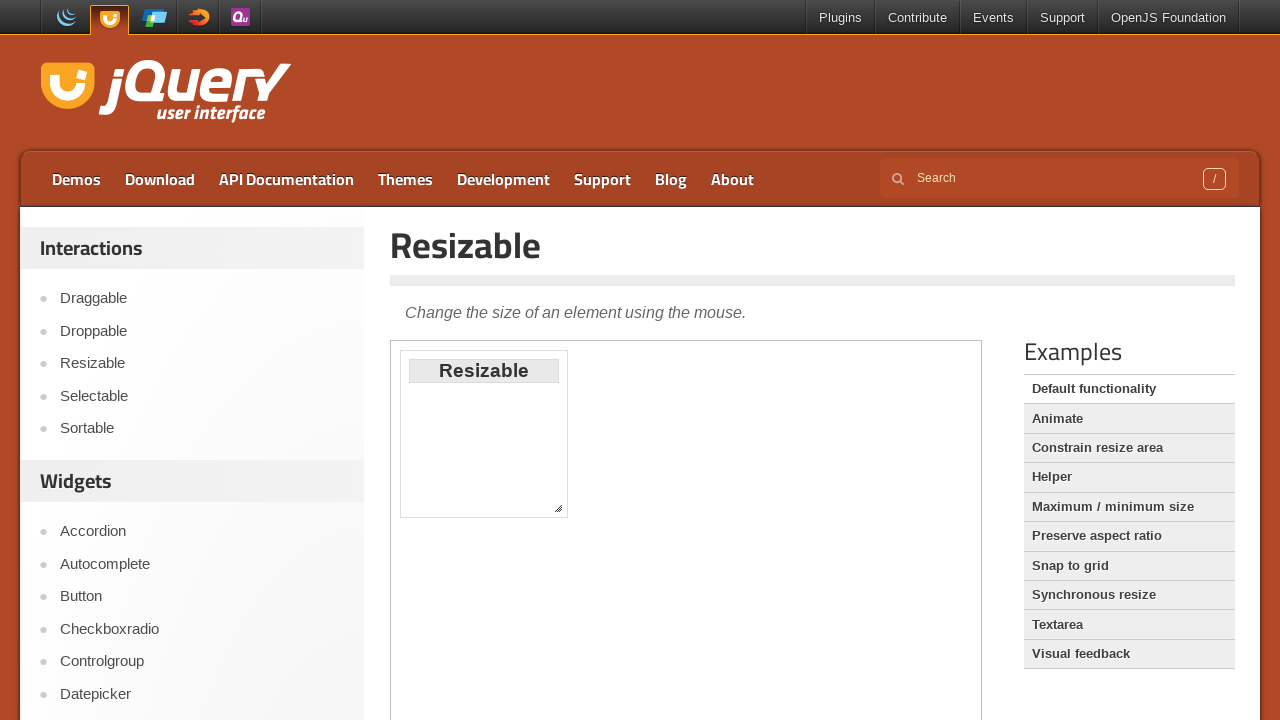

Moved mouse to center of resize handle at (558, 508)
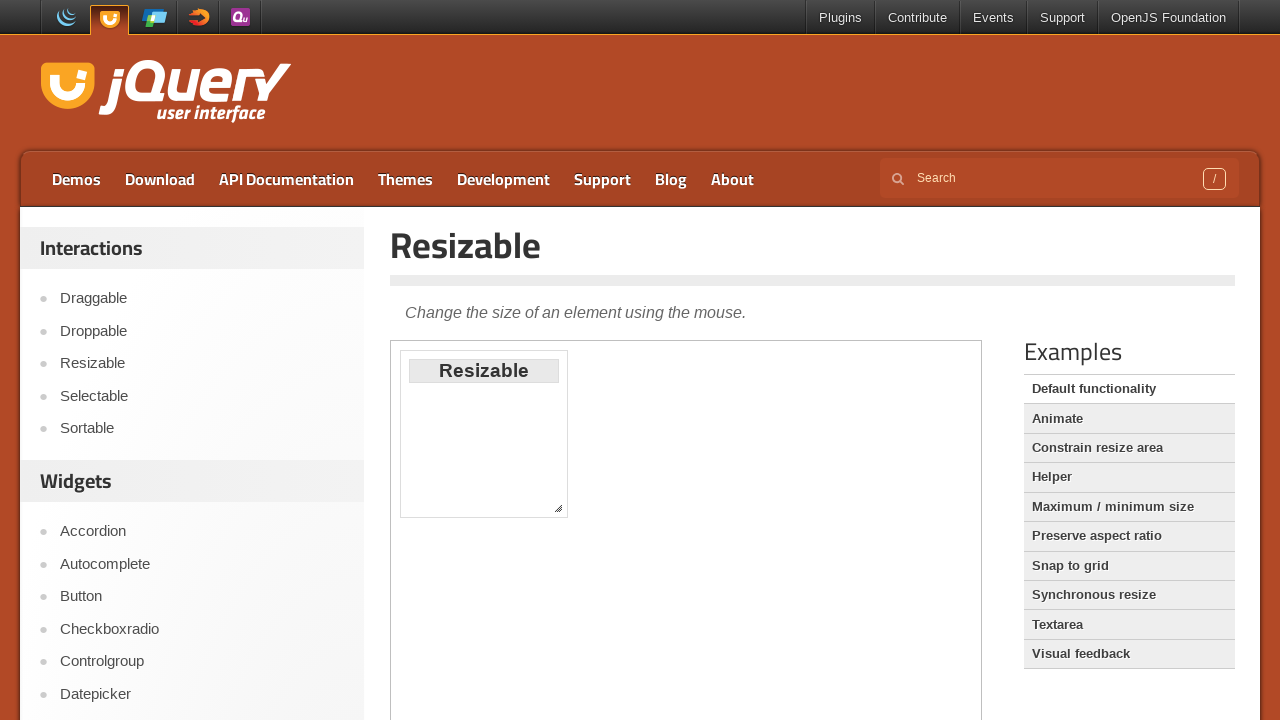

Pressed mouse button down on resize handle at (558, 508)
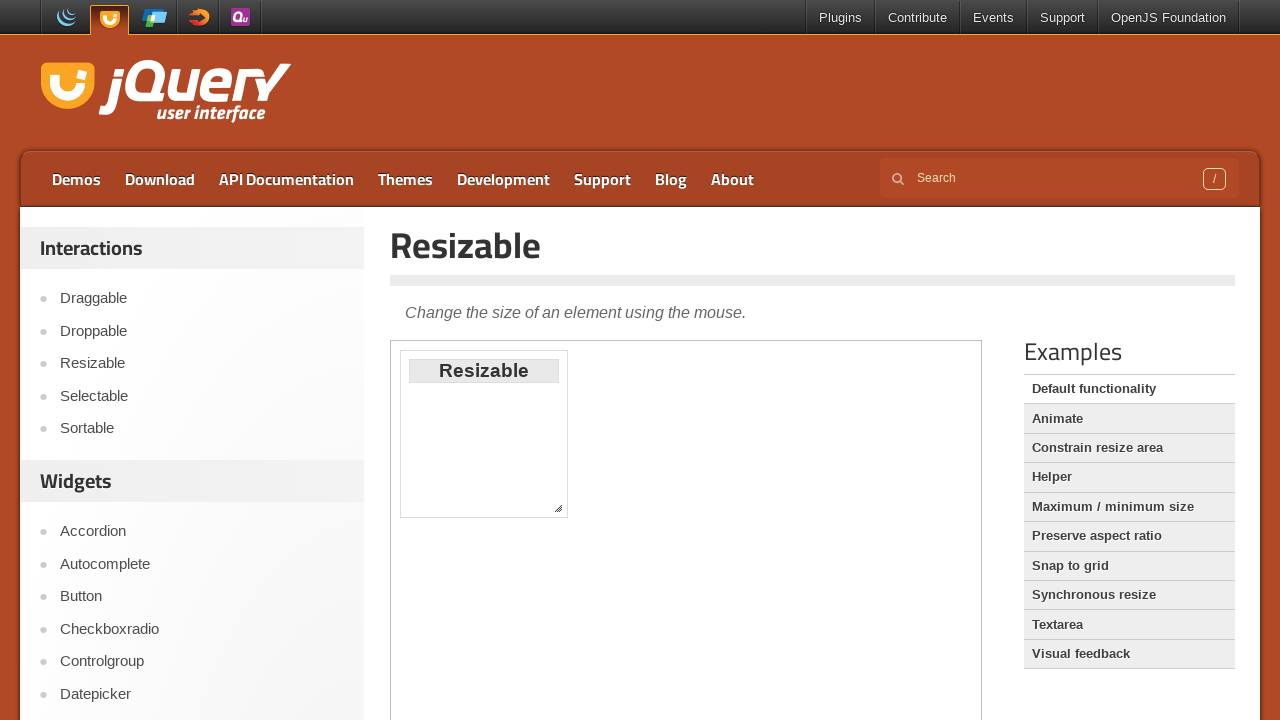

Dragged resize handle 200px right and 200px down at (750, 700)
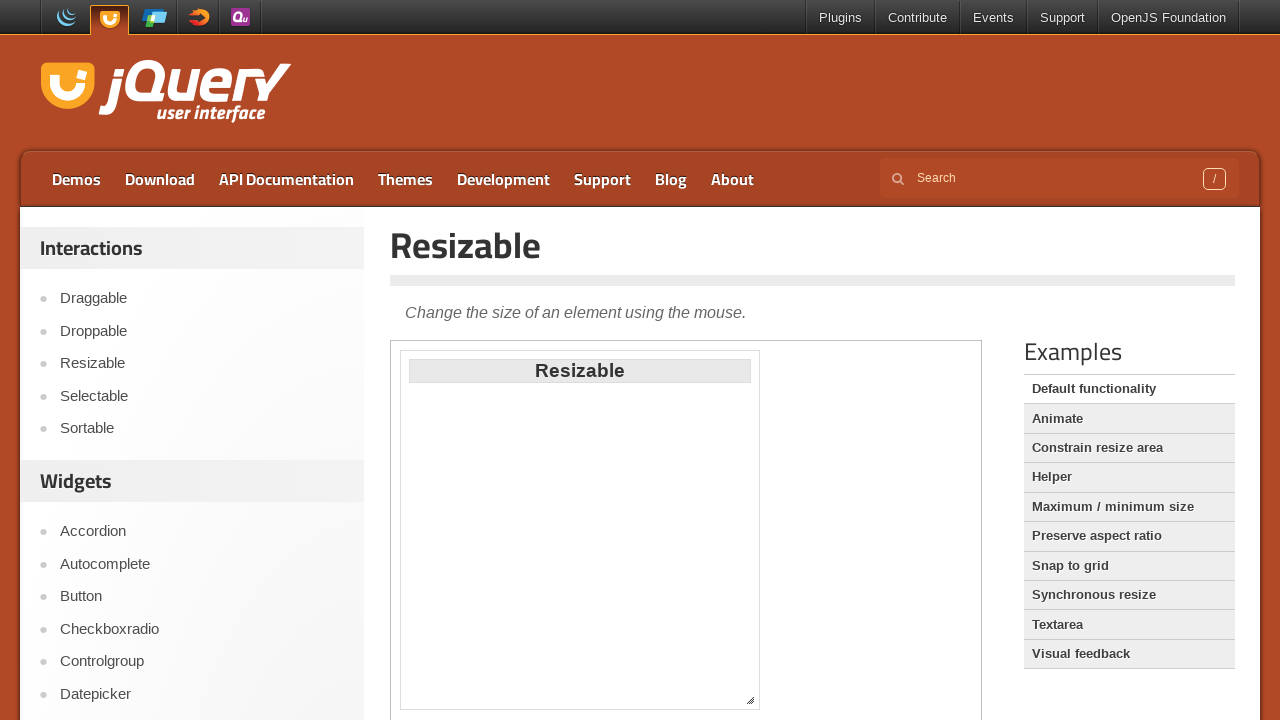

Released mouse button to complete resize at (750, 700)
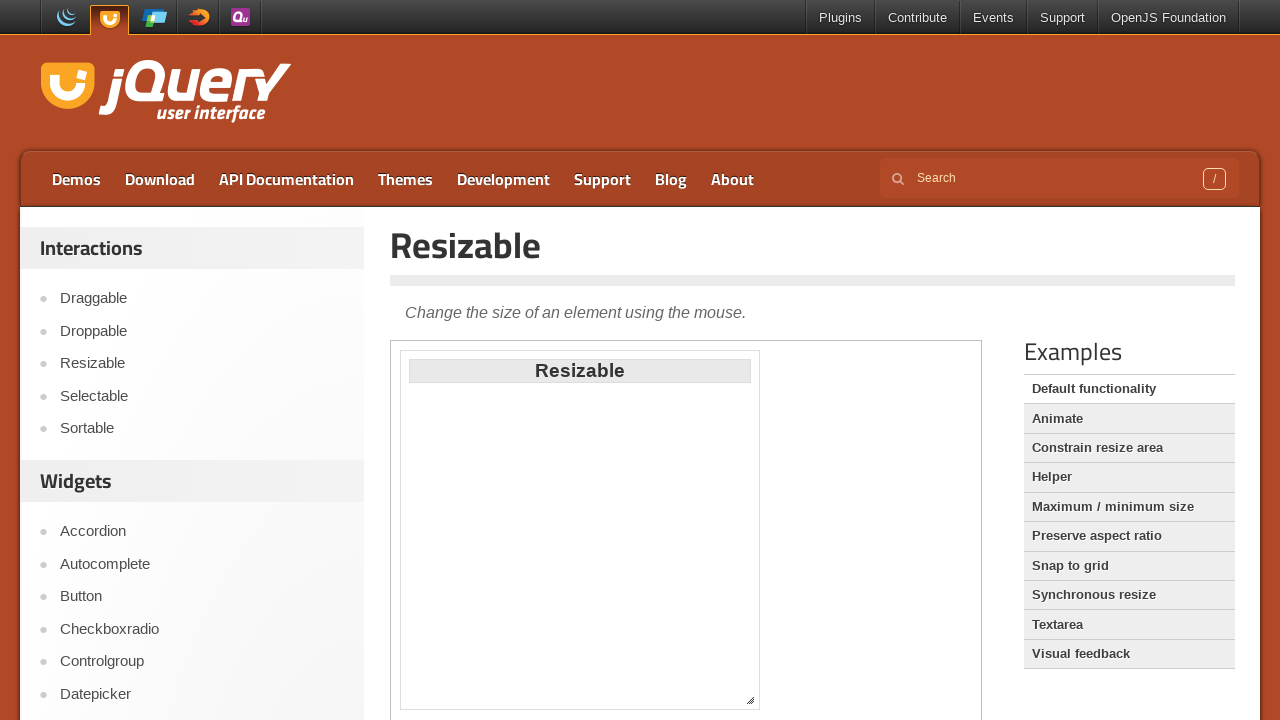

Waited 1 second for resize animation to complete
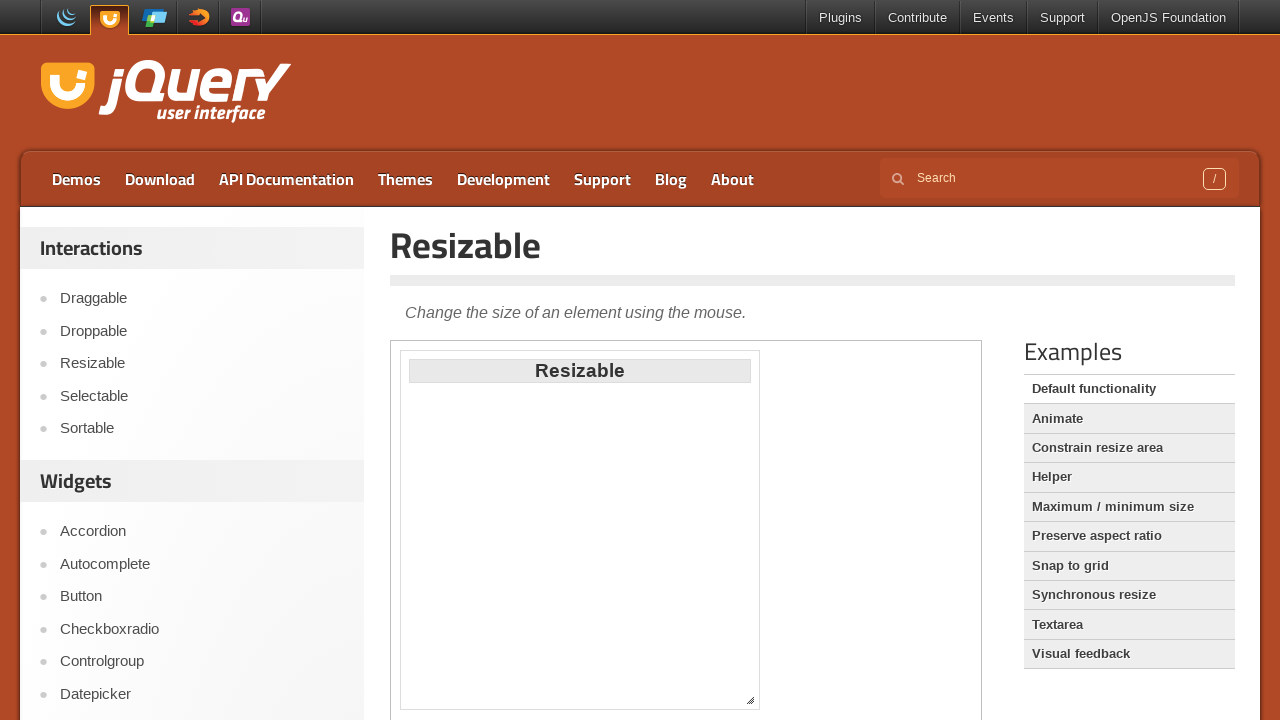

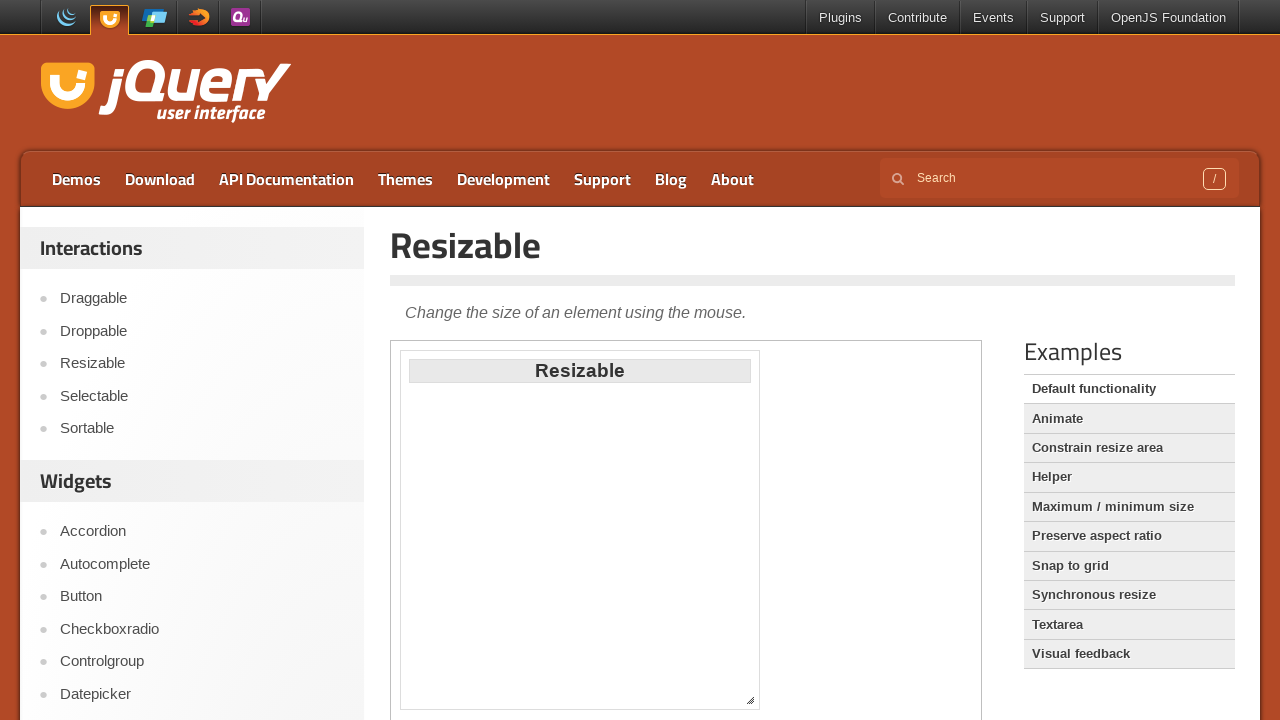